Tests element state properties (displayed, enabled) on a form, then navigates to a registration page to test checkbox selection state

Starting URL: https://seleniumpractise.blogspot.com/2016/09/how-to-work-with-disable-textbox-or.html

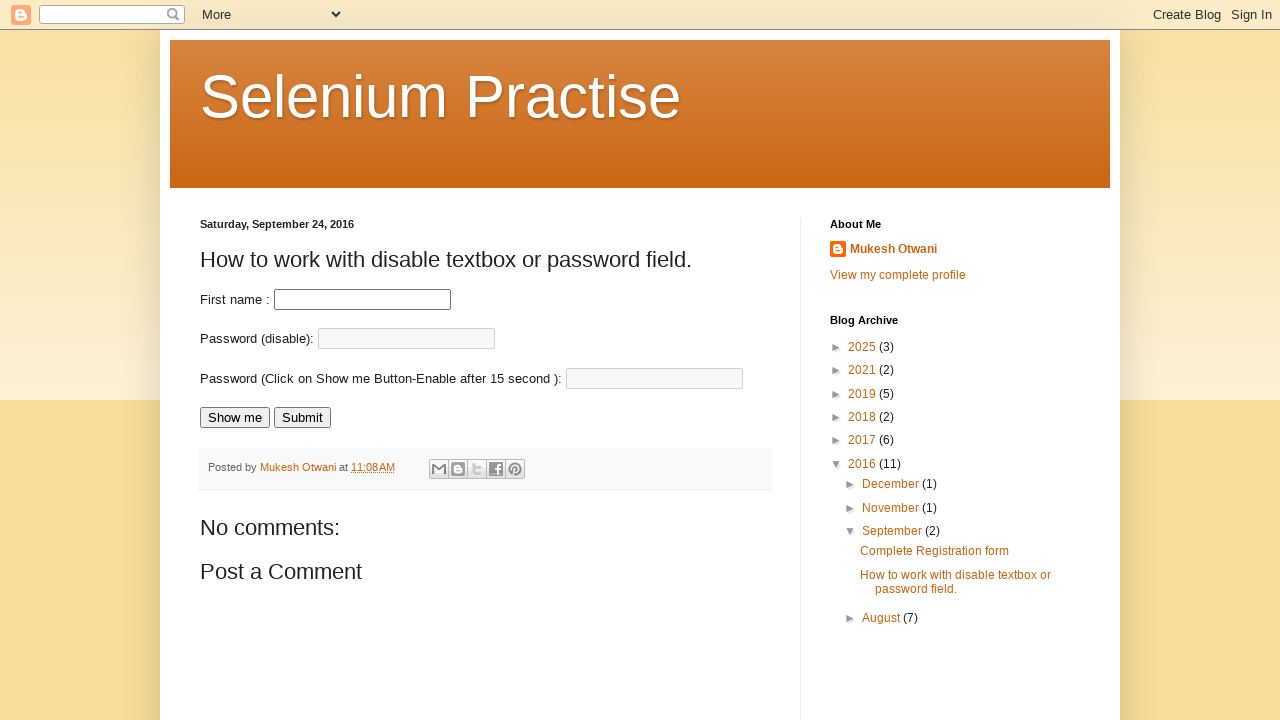

Located password field element
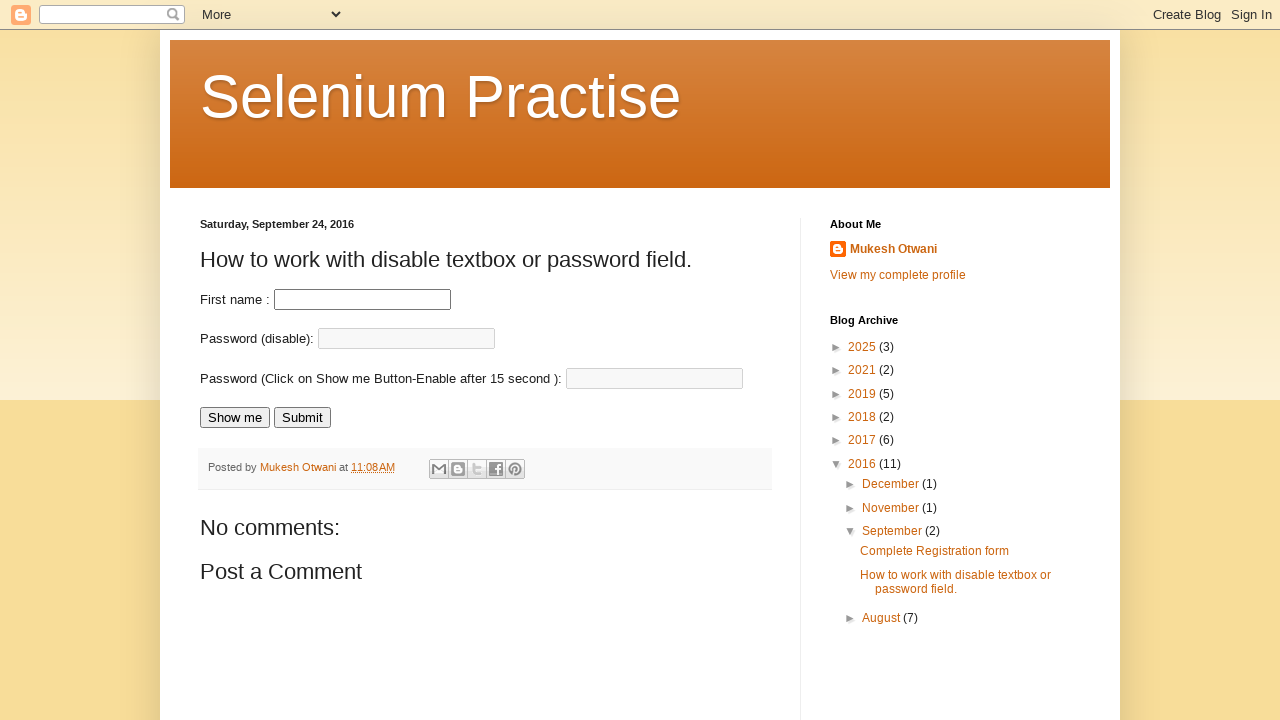

Verified password field is visible
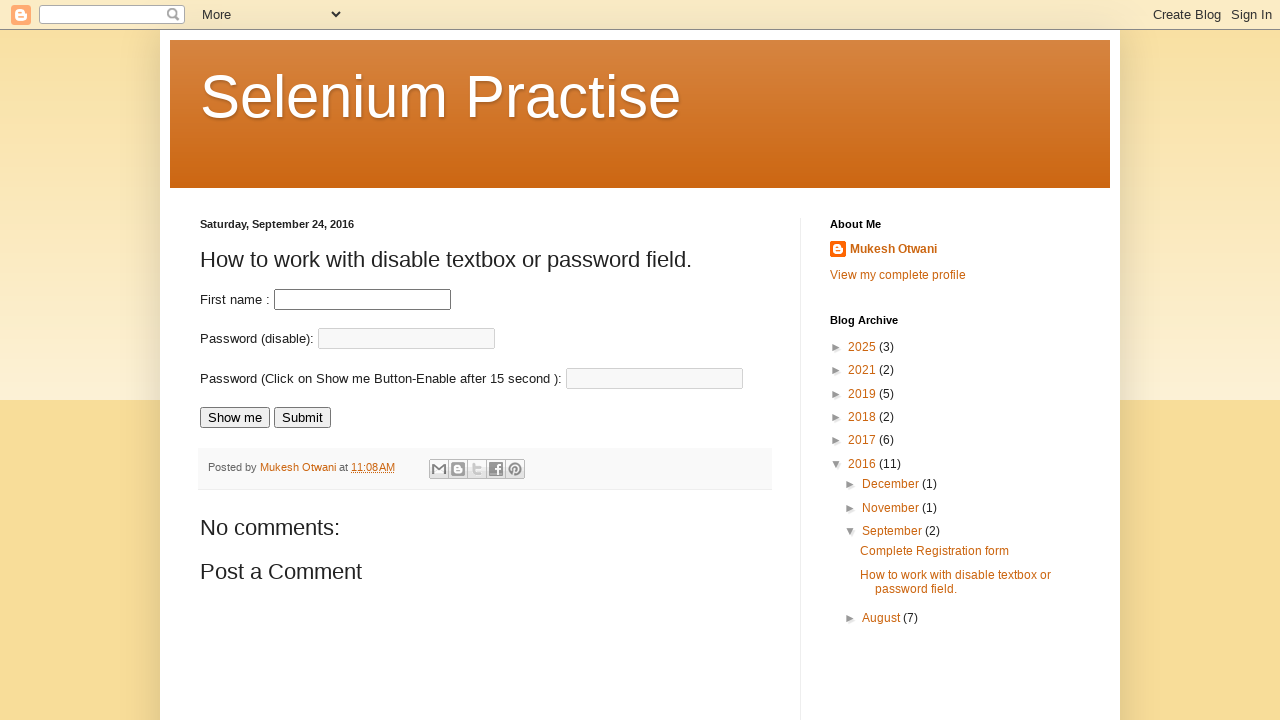

Verified password field is disabled
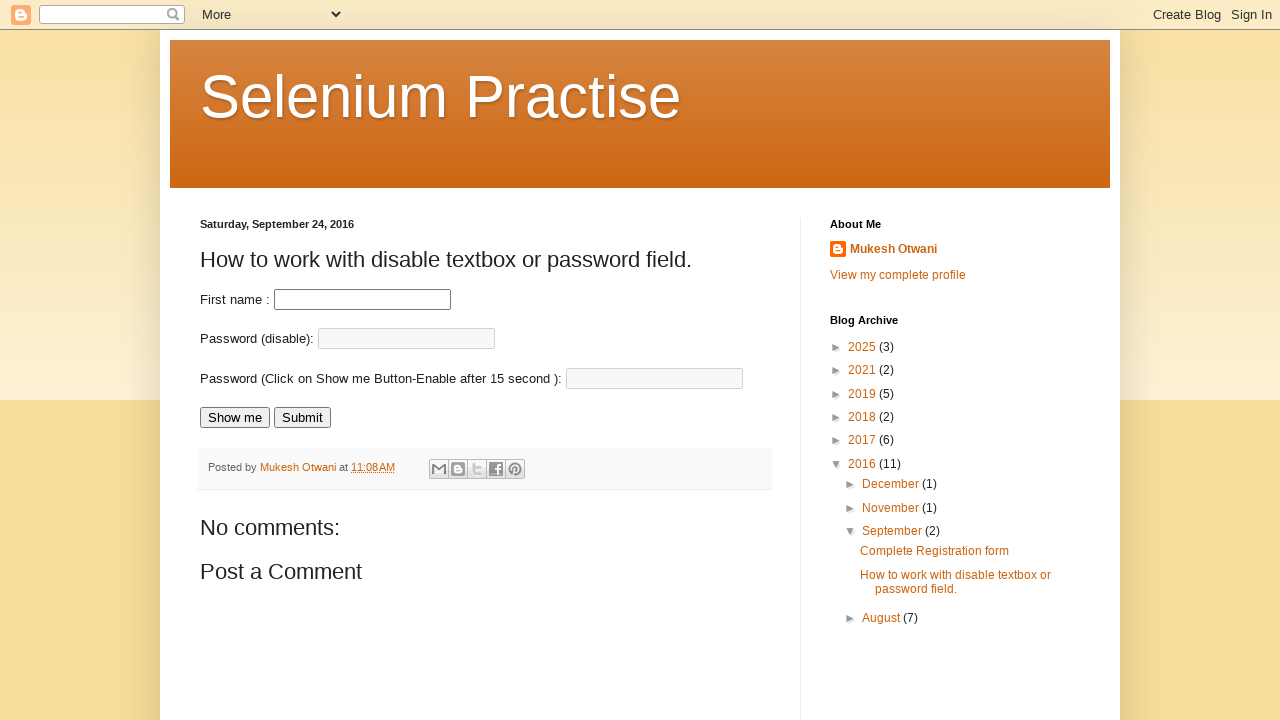

Navigated to registration page
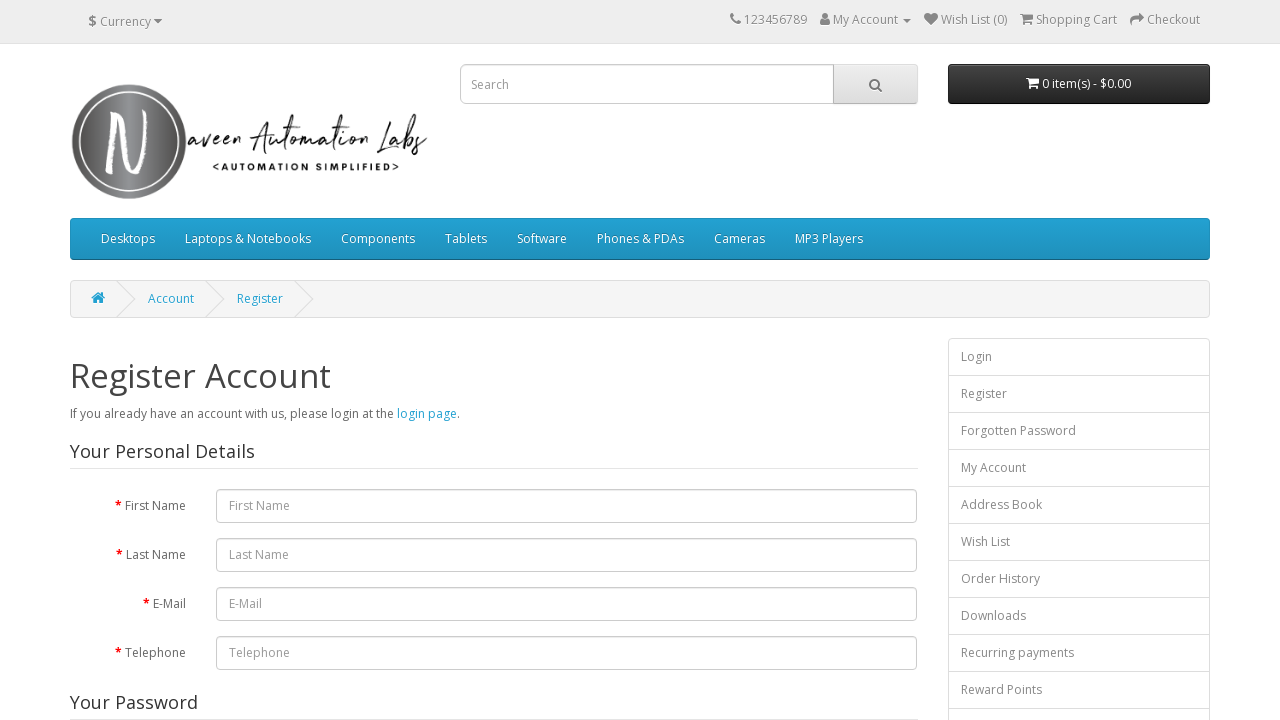

Located privacy checkbox element
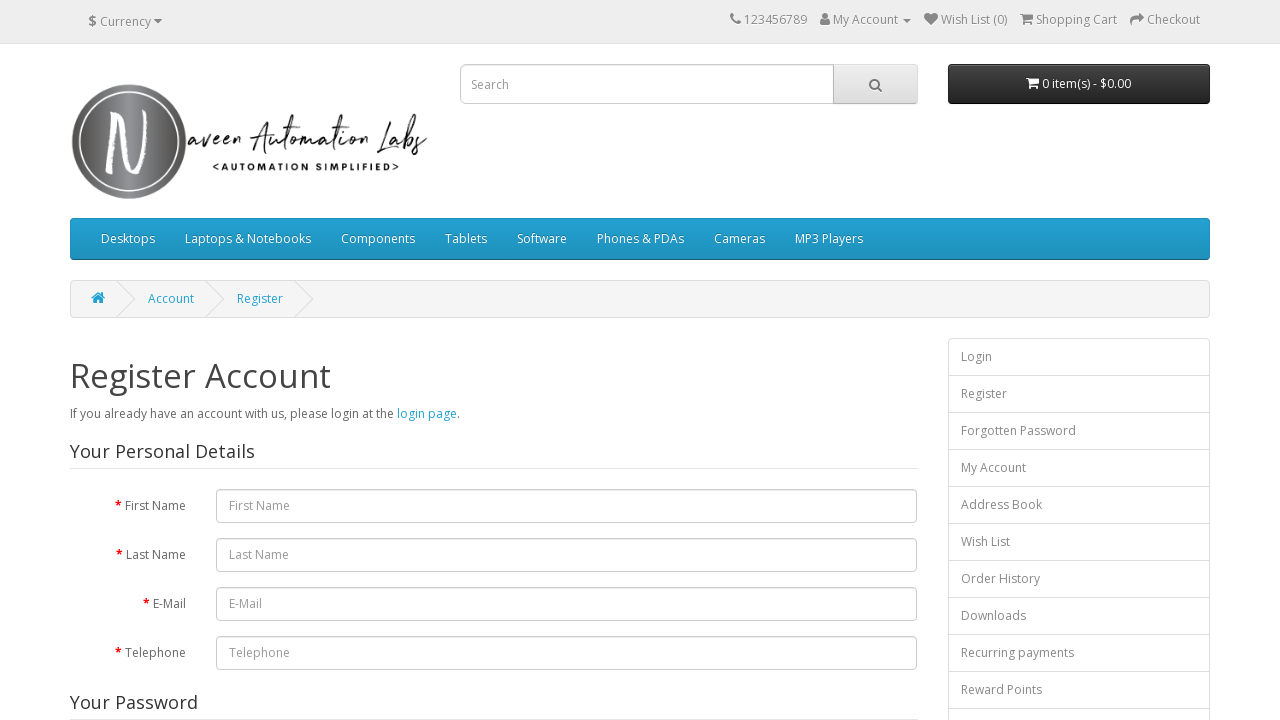

Verified privacy checkbox is not selected initially
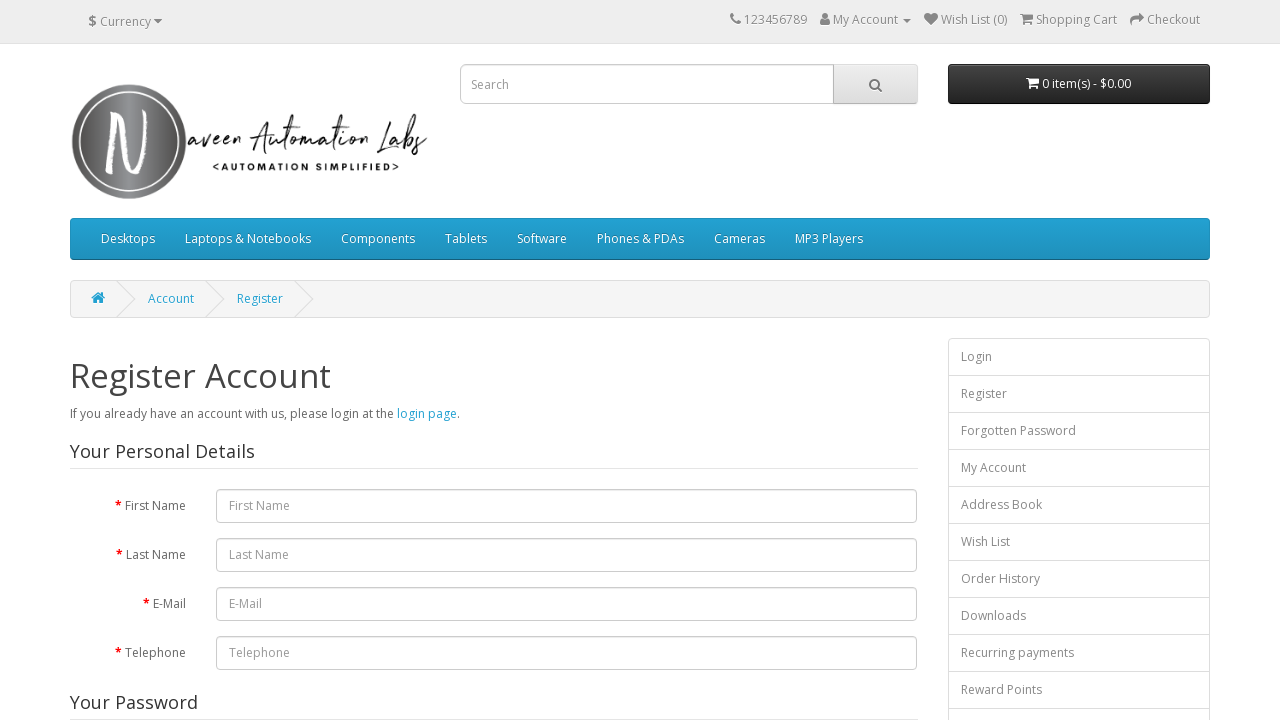

Clicked privacy checkbox to select it at (825, 424) on input[name='agree']
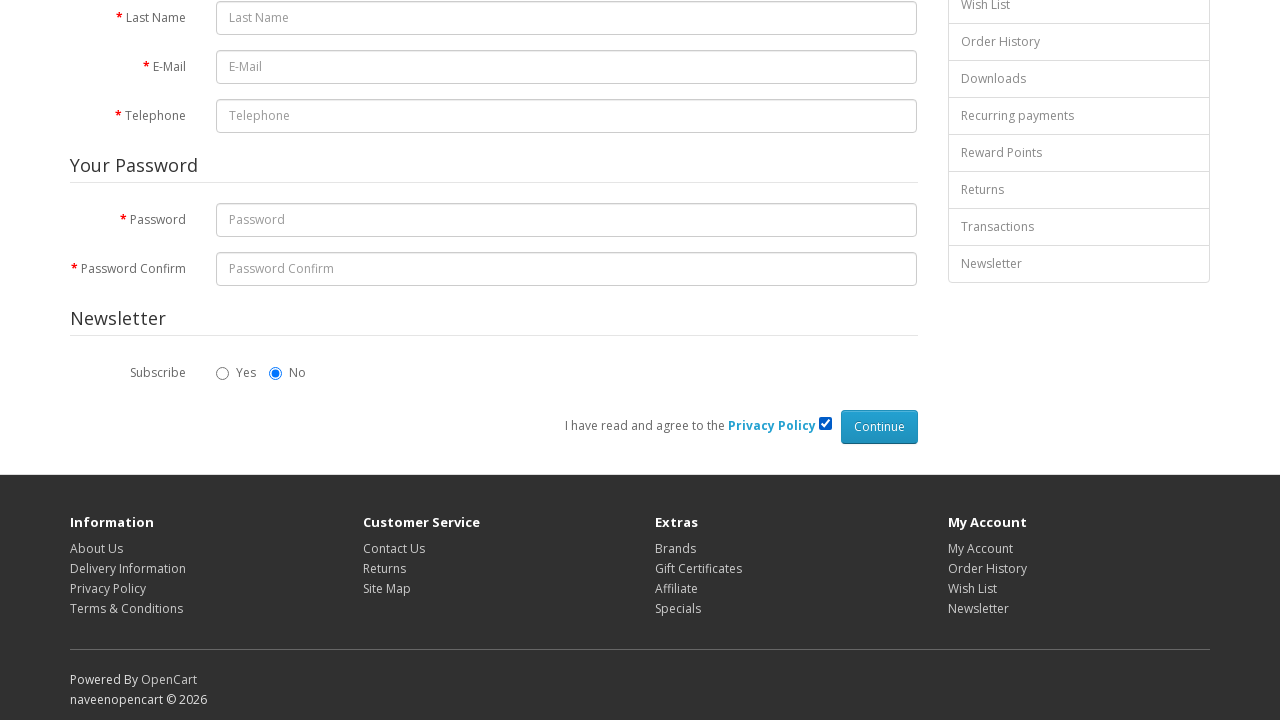

Verified privacy checkbox is now selected
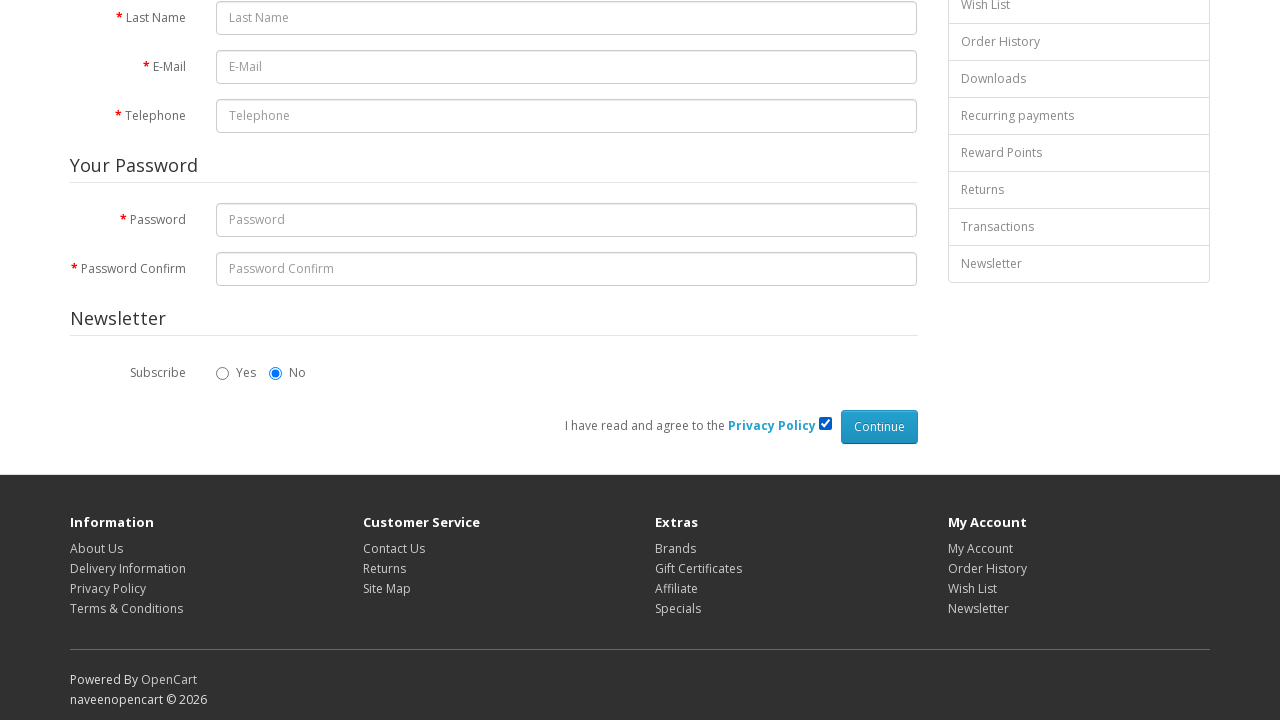

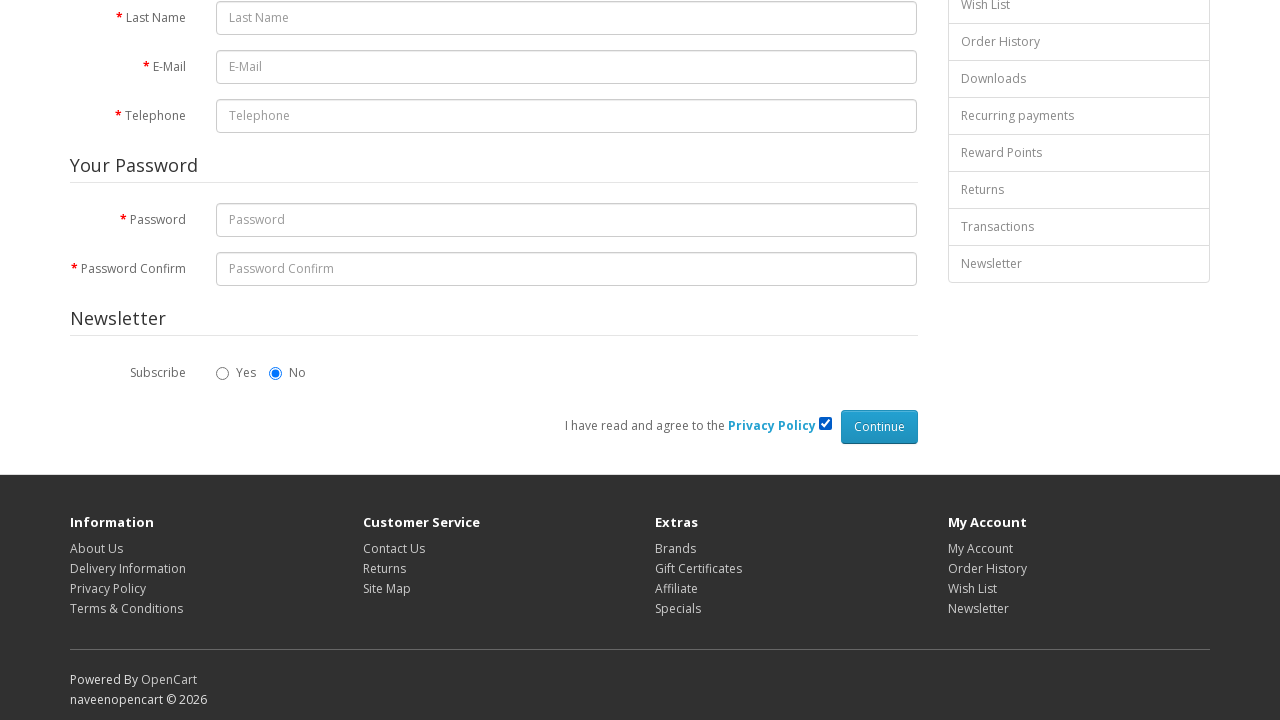